Tests form filling functionality by entering first name and surname using JavaScript executor

Starting URL: https://selectorshub.com/xpath-practice-page/

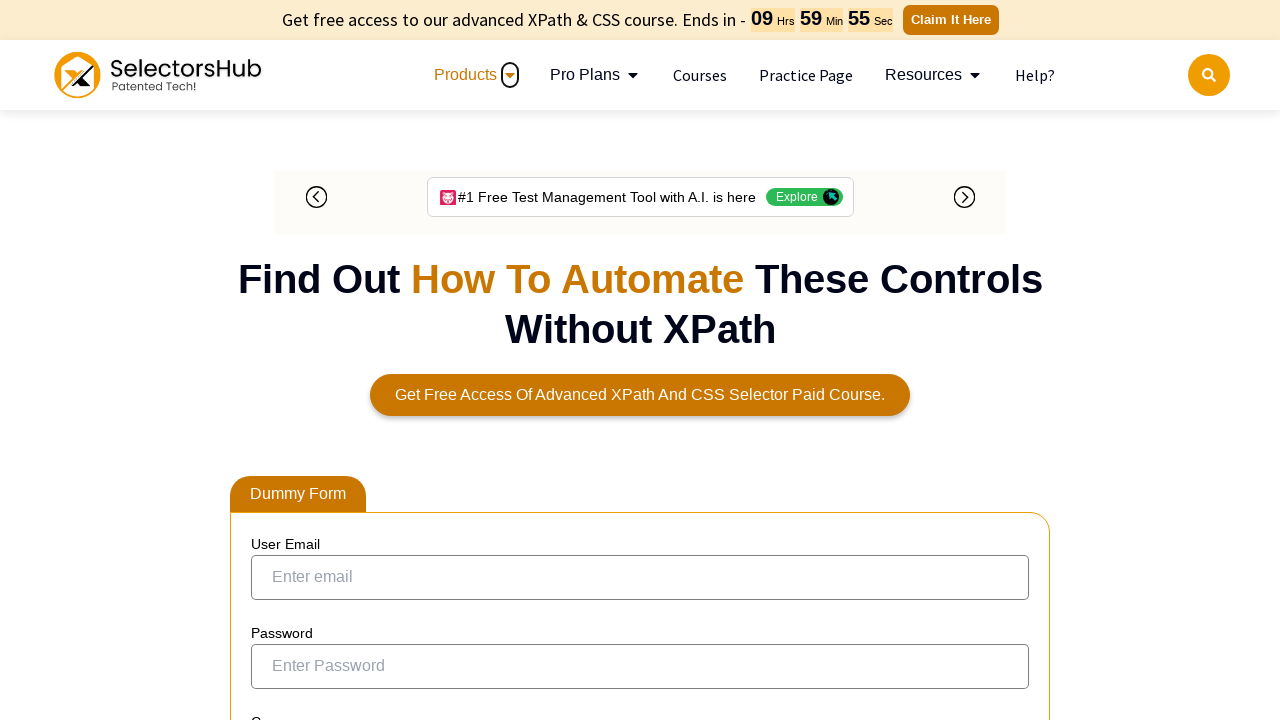

Located first name input field using XPath
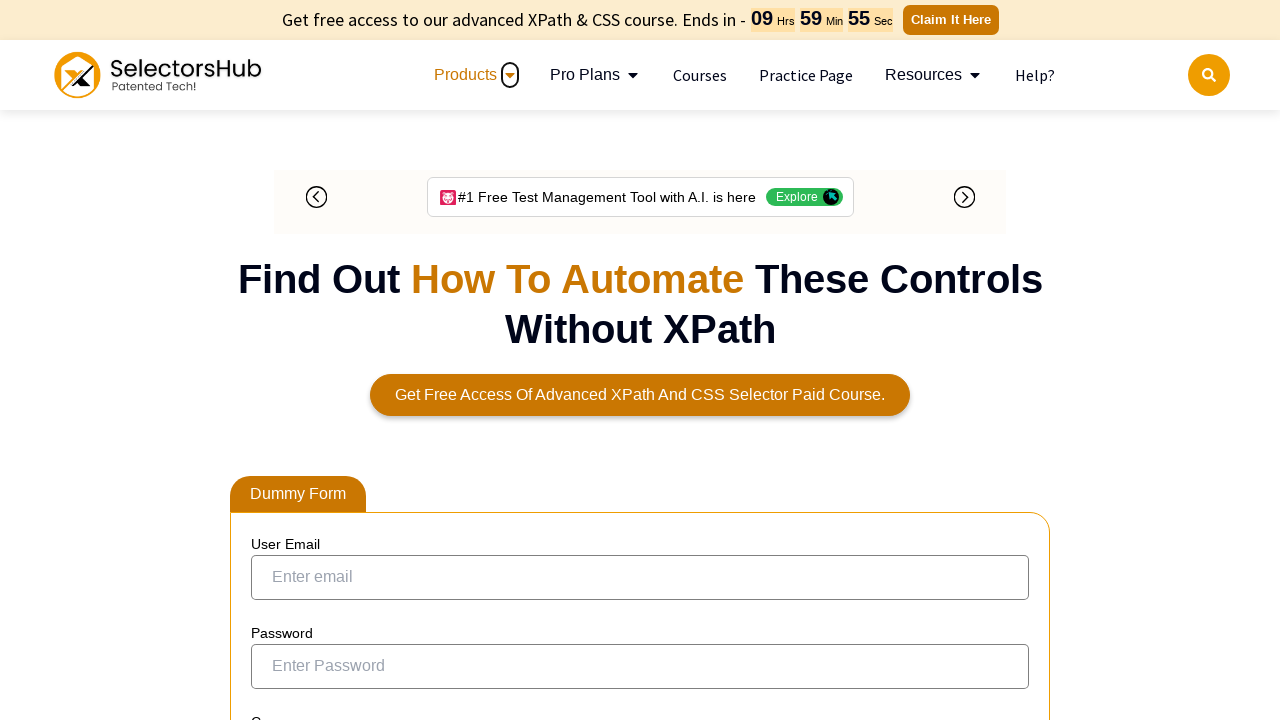

Filled first name field with 'Alparslan' using JavaScript executor
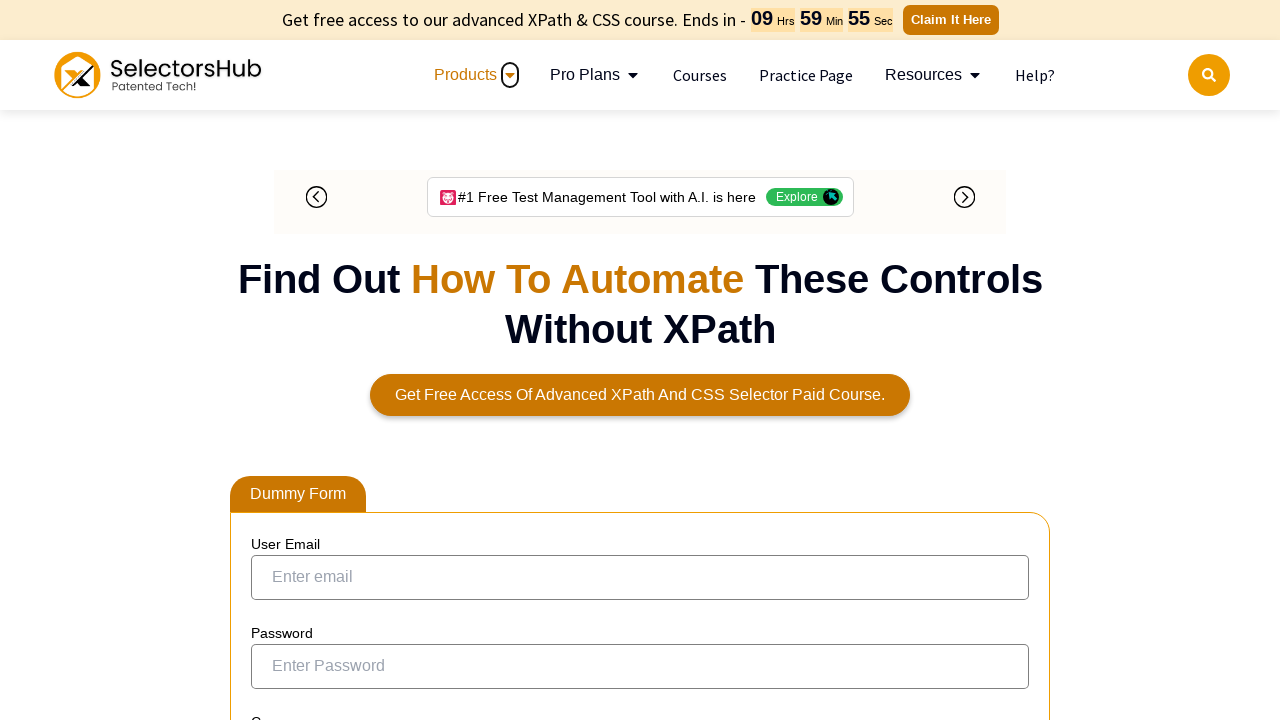

Located surname input field using XPath
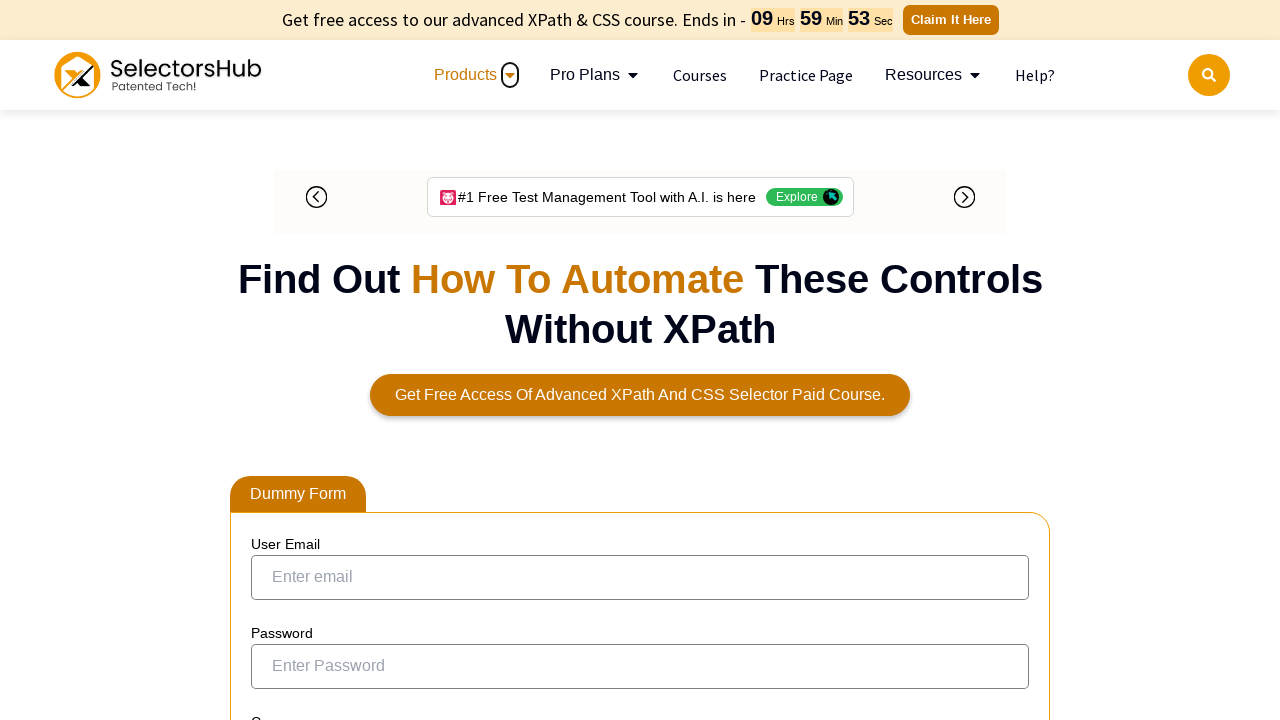

Filled surname field with 'Öztürk' using JavaScript executor
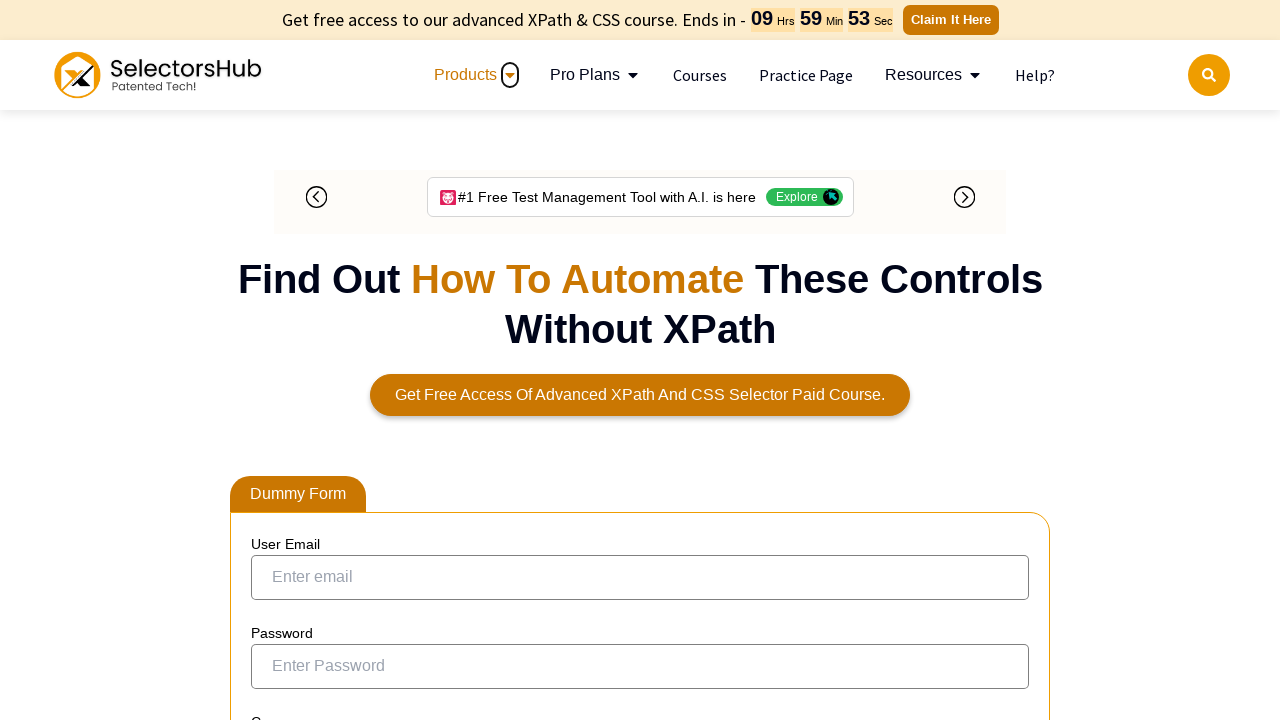

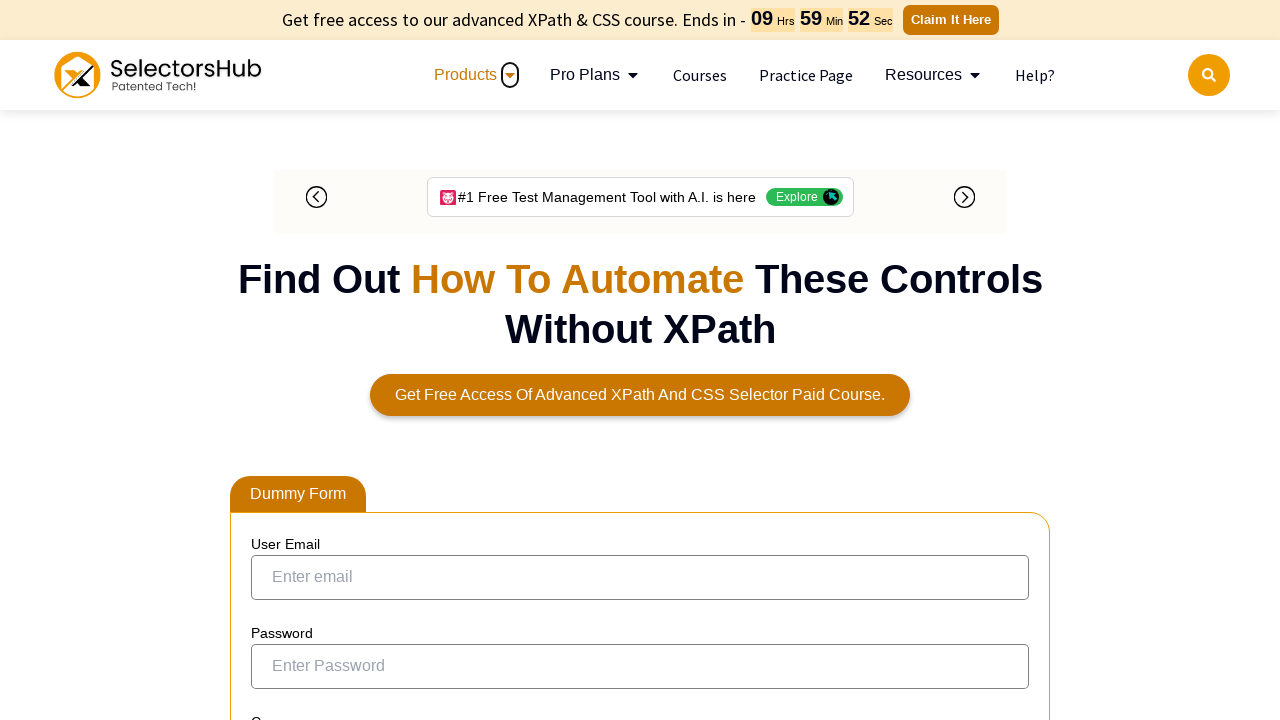